Tests menu navigation by clicking on the dropdown menu and verifying that the submenu content appears correctly

Starting URL: https://welltory.com/

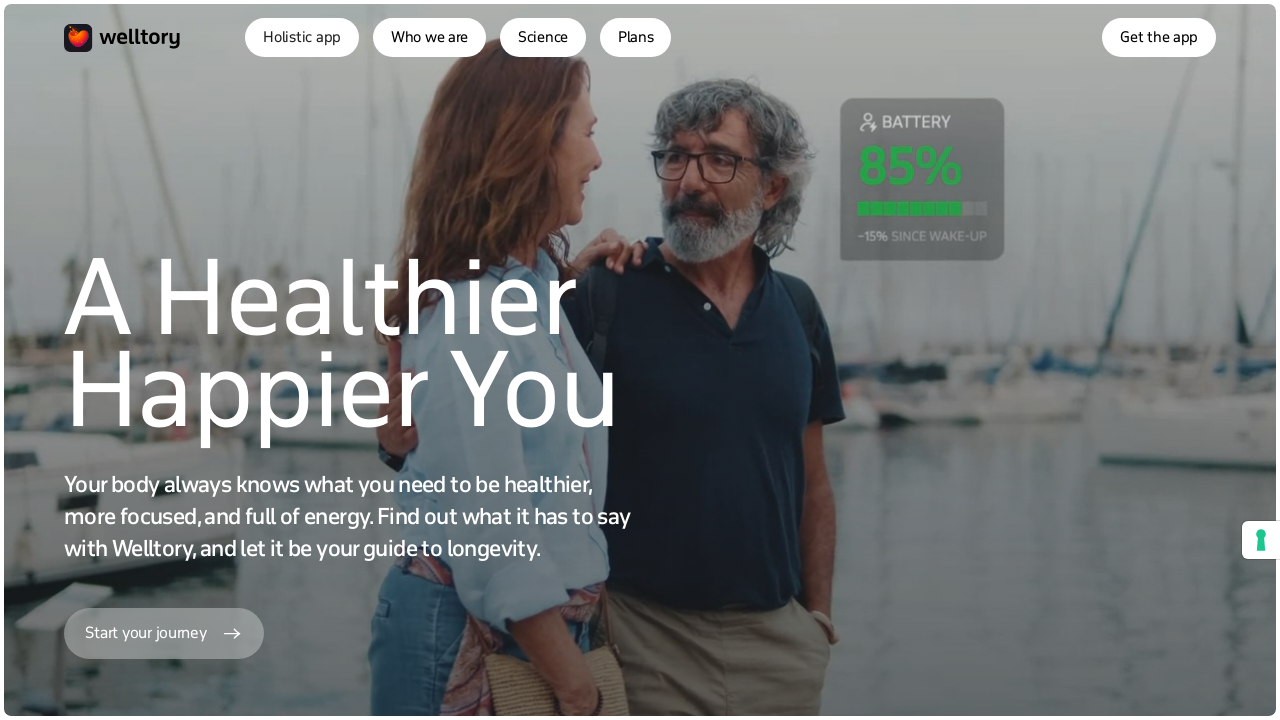

Waited for dropdown menu button to become visible
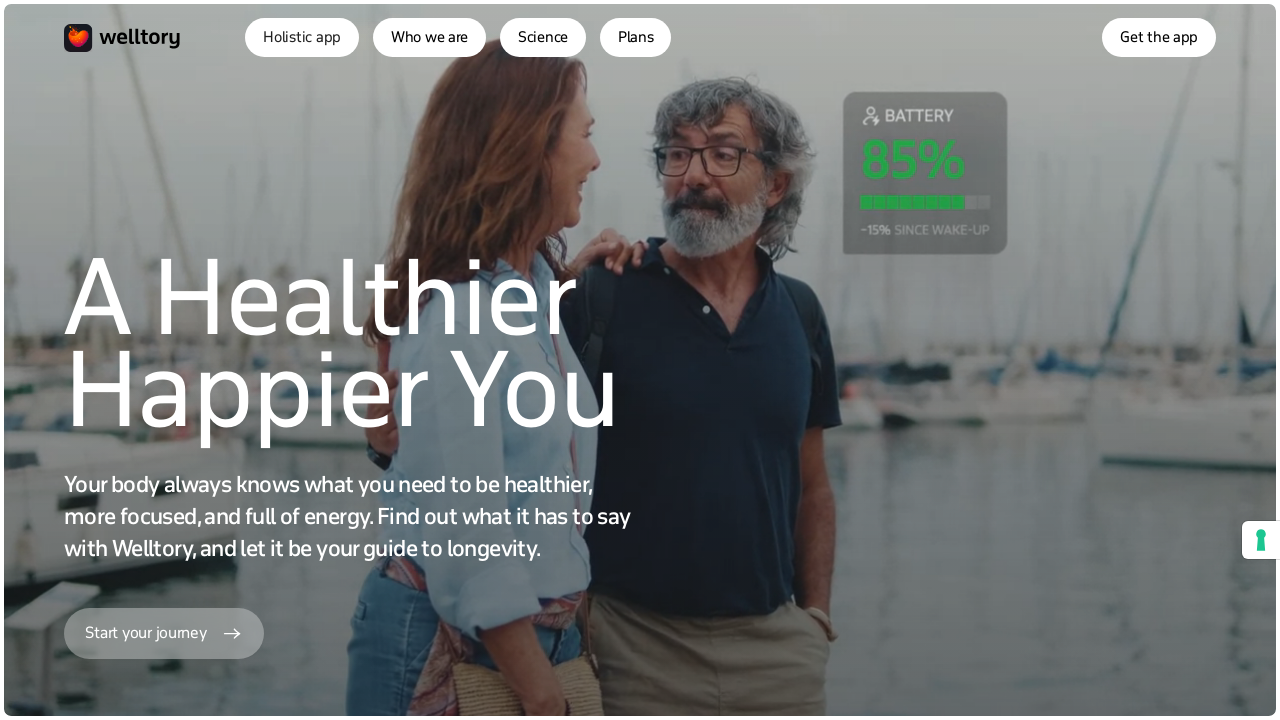

Clicked on the dropdown menu button at (302, 37) on xpath=//div[@id="w-dropdown-toggle-0"]
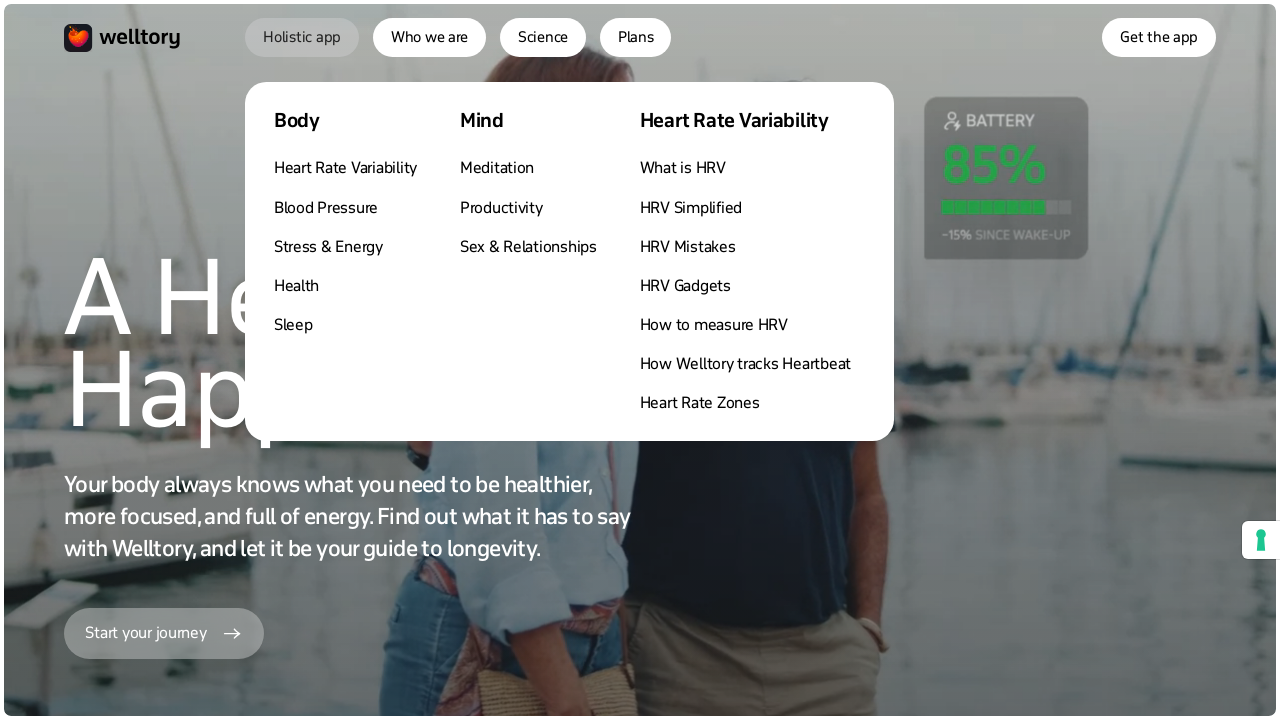

Waited for submenu content to appear
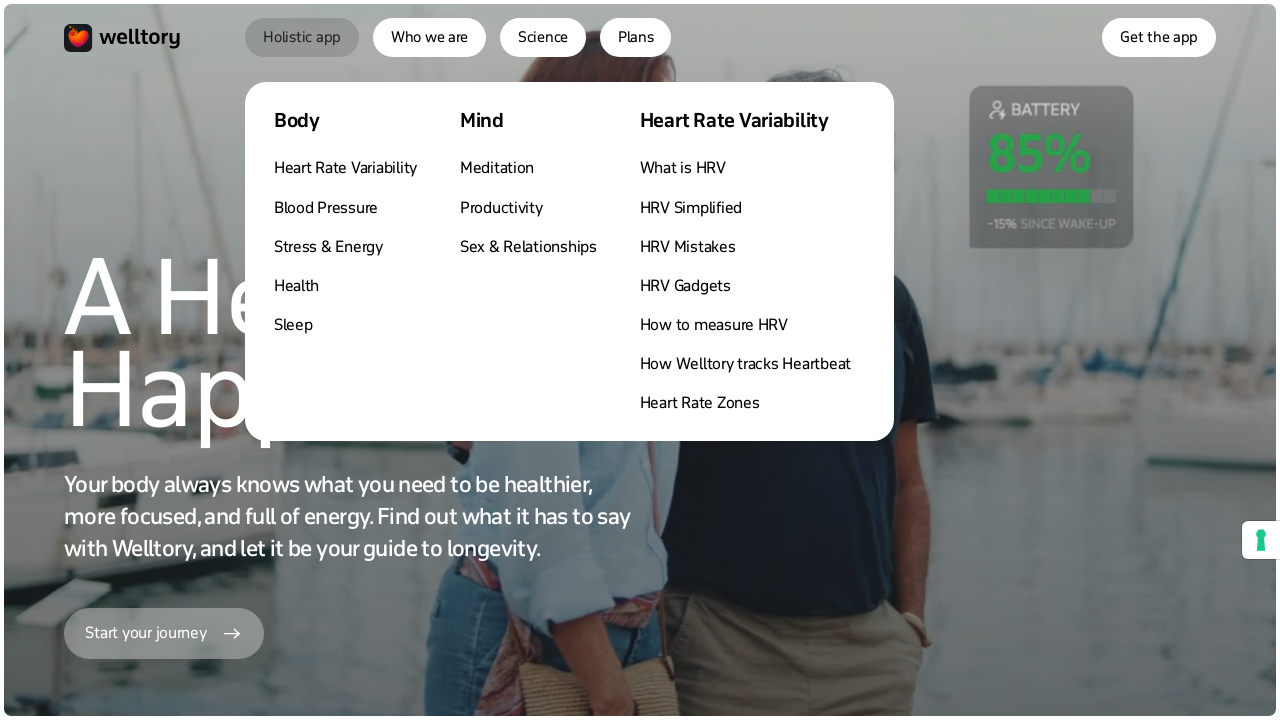

Verified that the submenu column title is visible
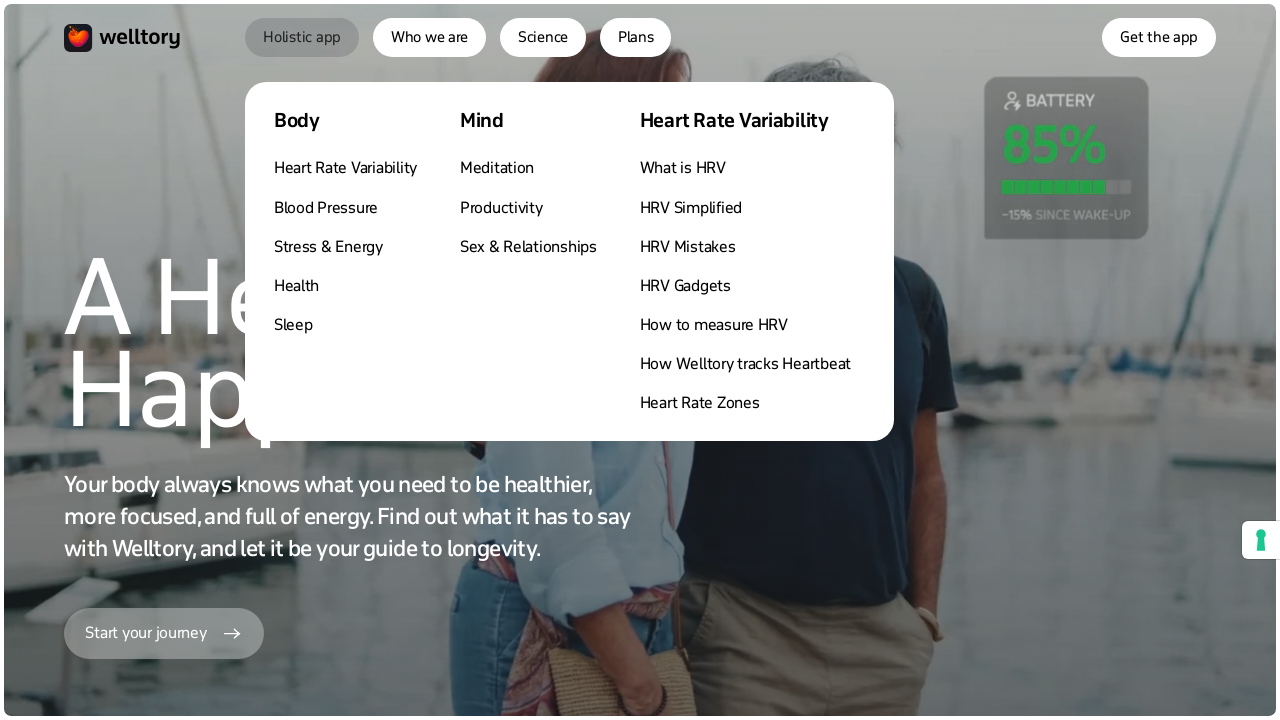

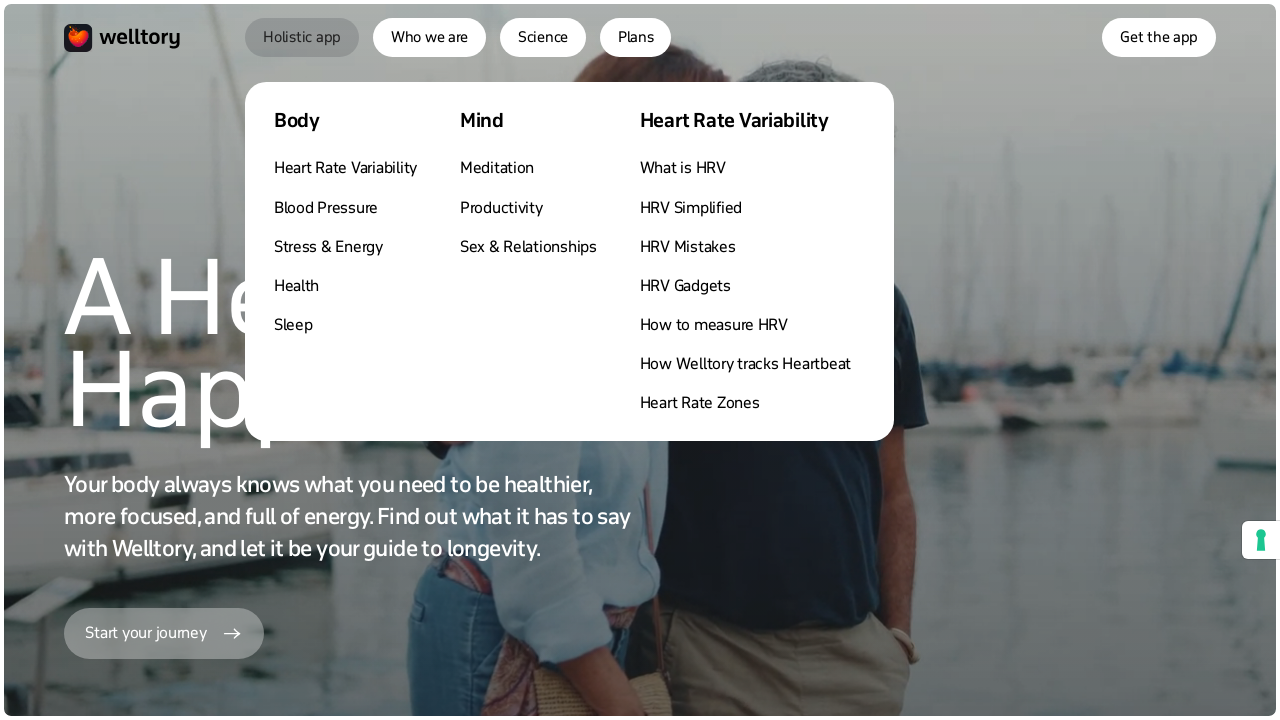